Tests the search functionality on 99 Bottles of Beer website by searching for "python" programming language and verifying that search results contain the search term

Starting URL: https://www.99-bottles-of-beer.net/

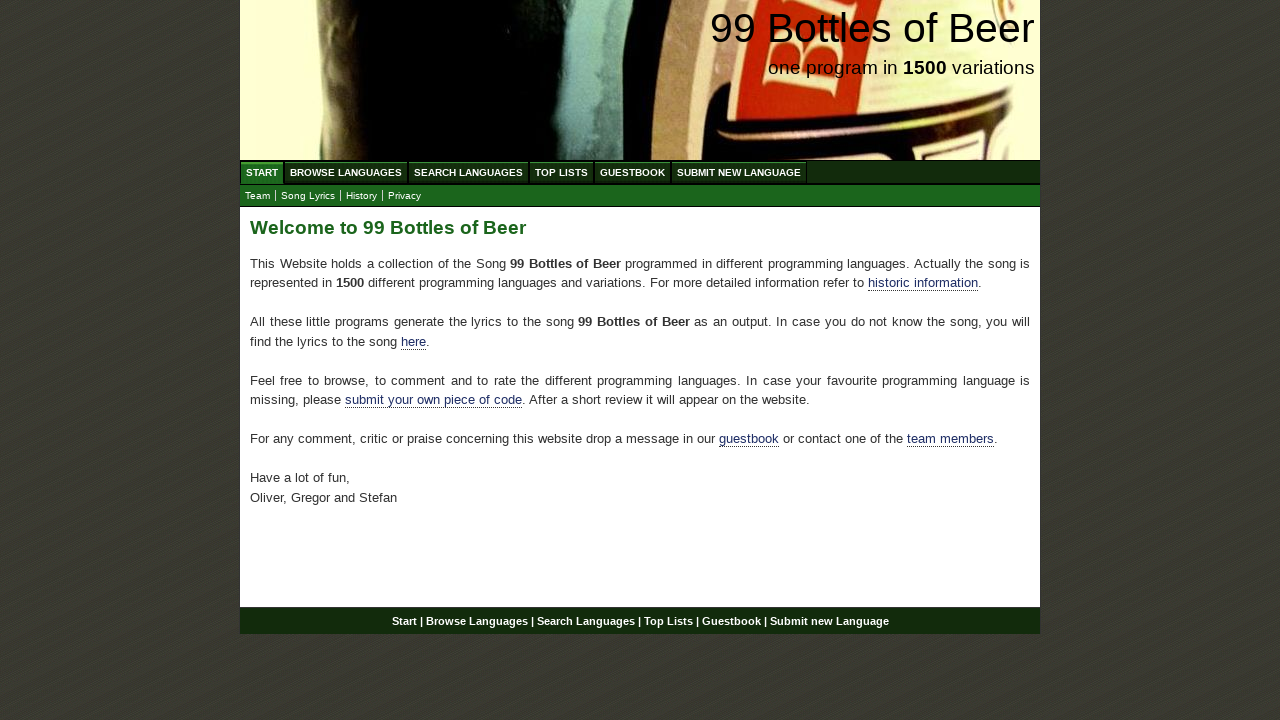

Clicked on Search Languages menu item at (468, 172) on xpath=//ul[@id='menu']/li/a[@href='/search.html']
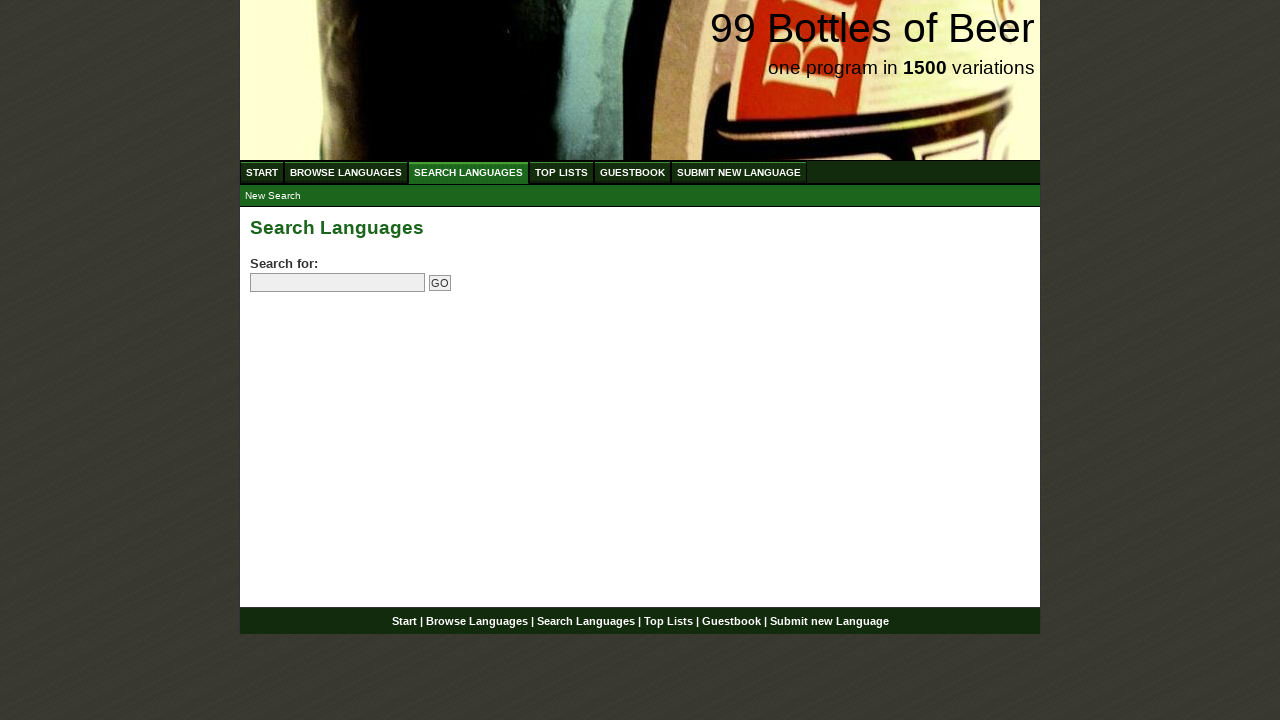

Clicked on search field at (338, 283) on input[name='search']
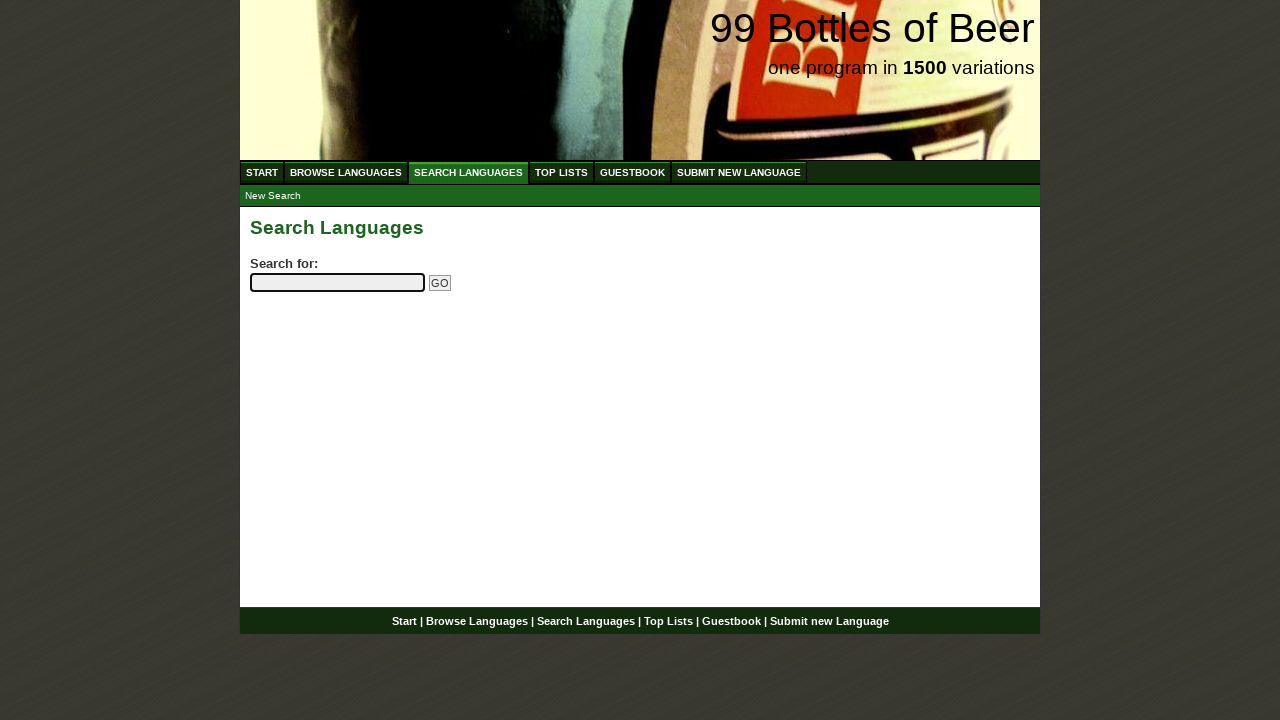

Filled search field with 'python' on input[name='search']
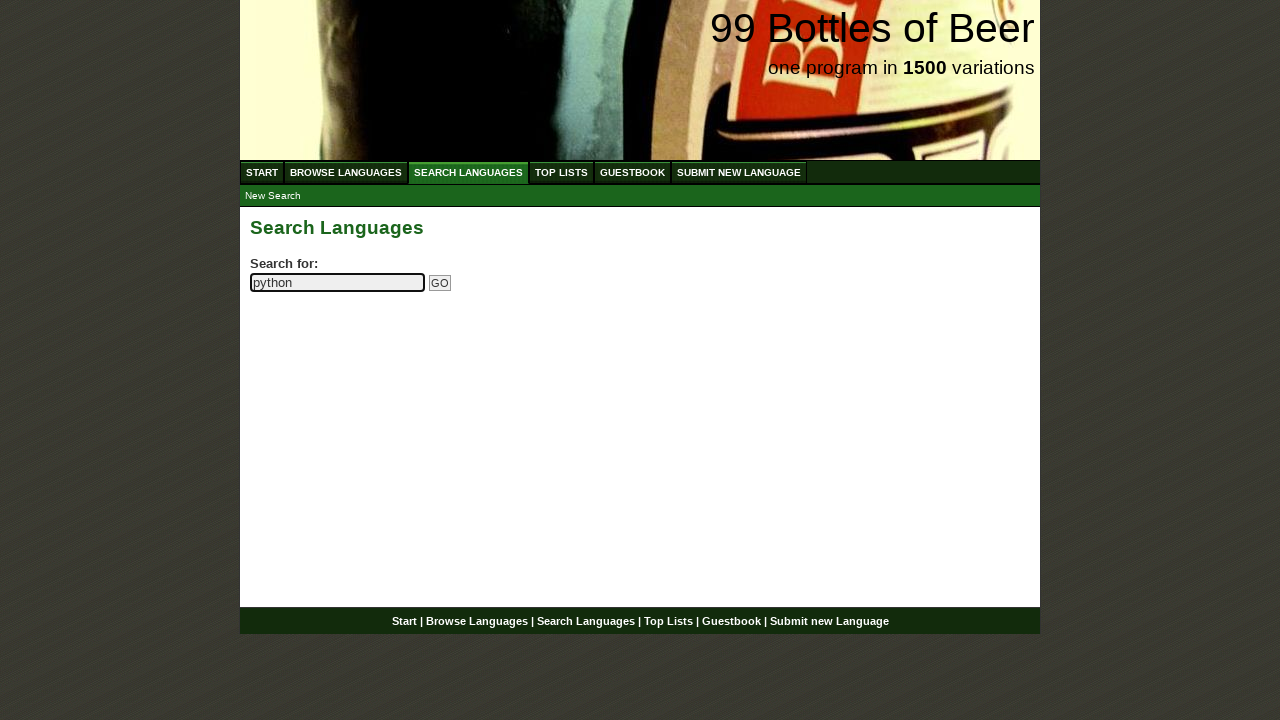

Clicked the Submit button to search for 'python' at (440, 283) on input[name='submitsearch']
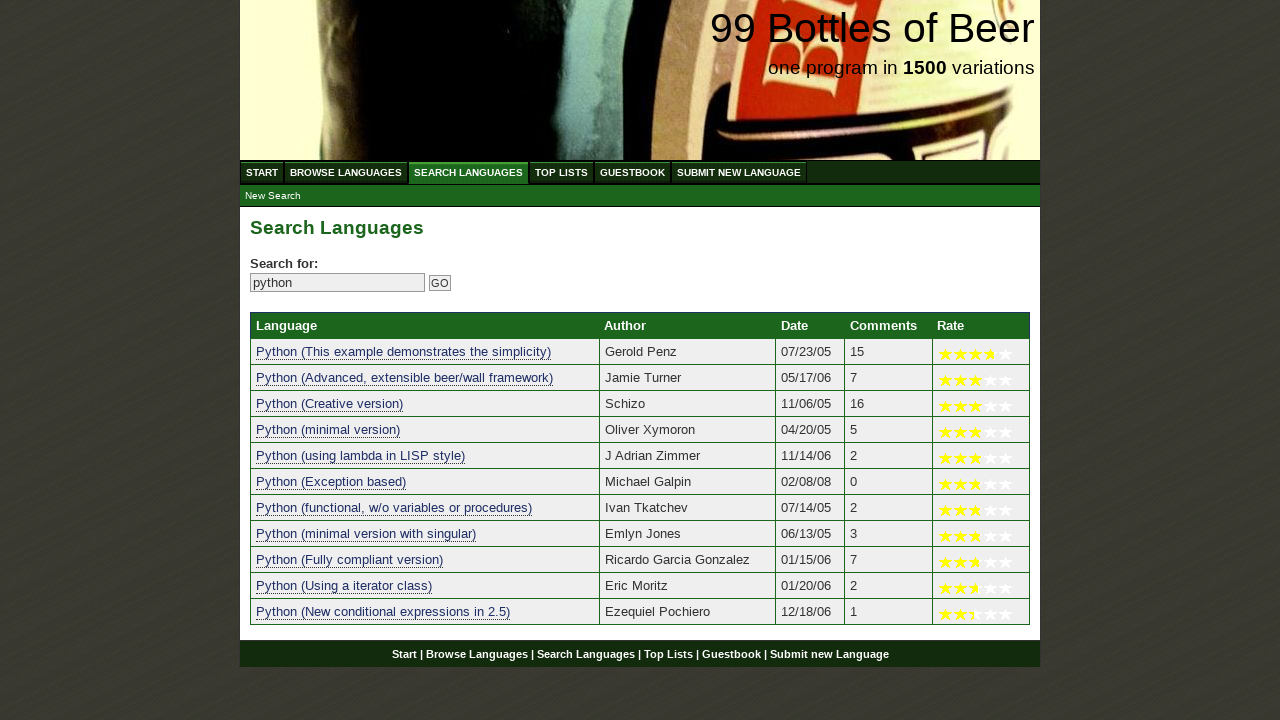

Search results table loaded with programming language entries
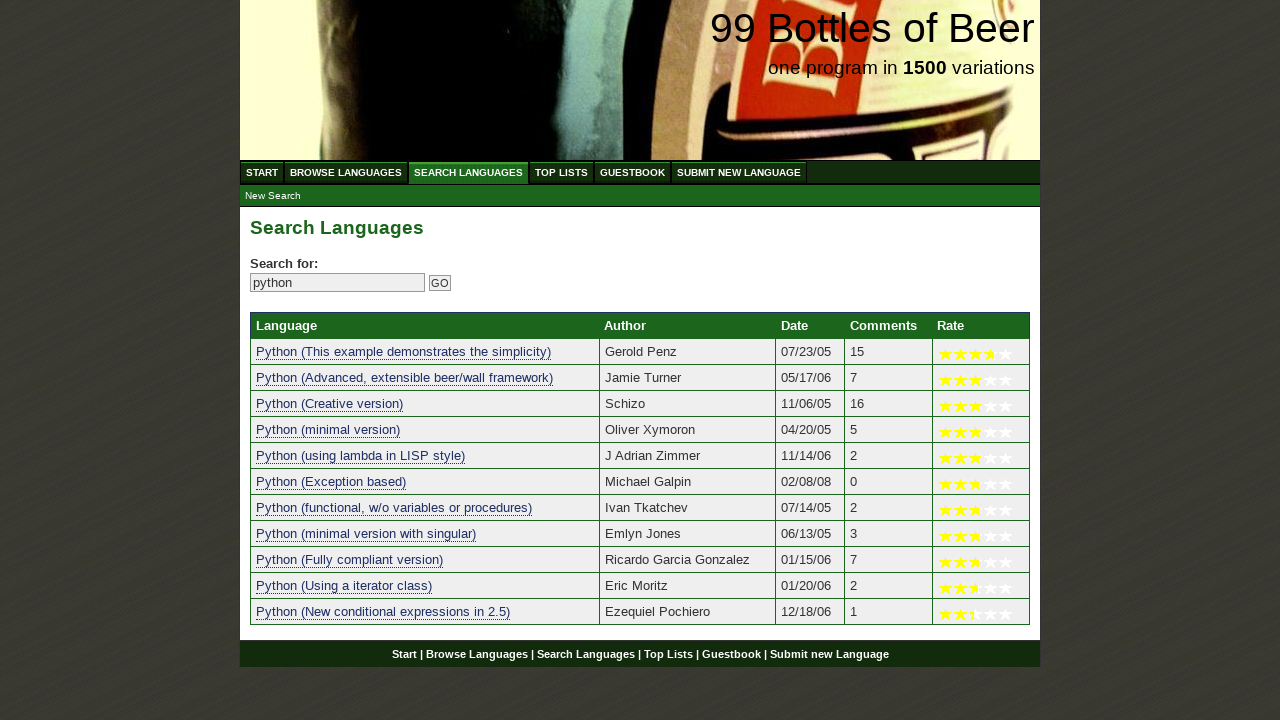

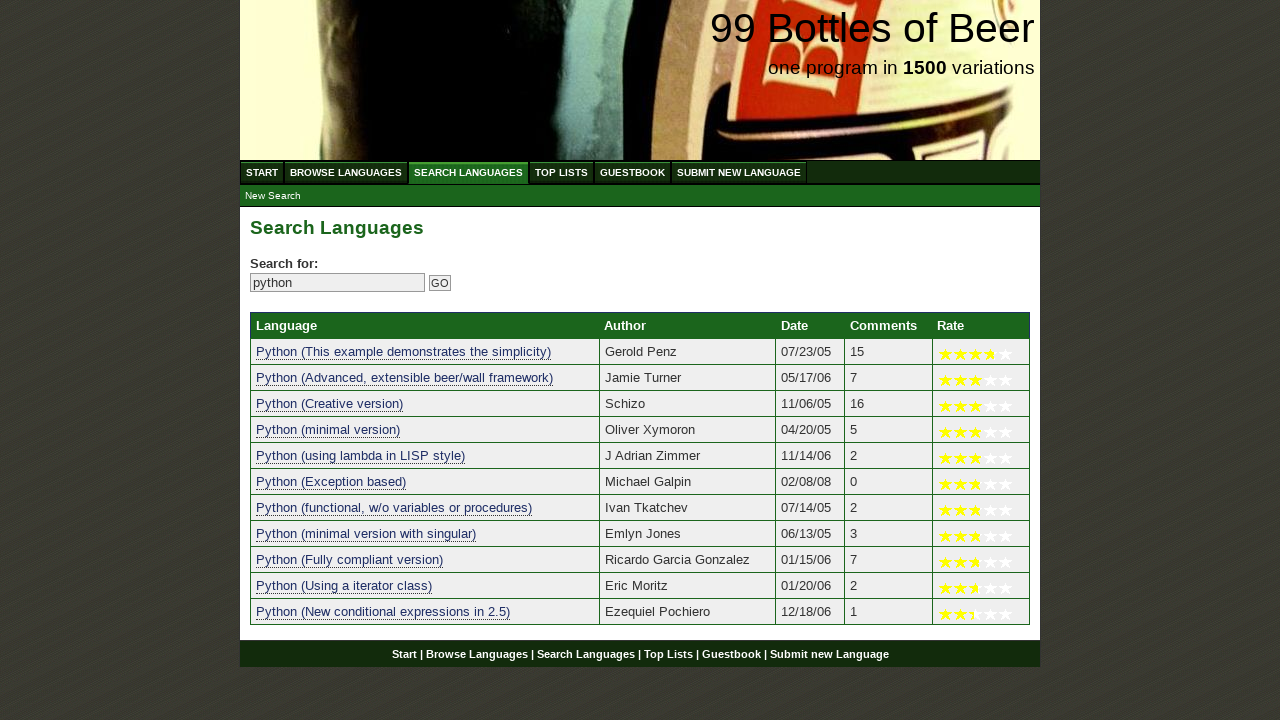